Navigates to the DebugBear website speed testing page

Starting URL: https://www.debugbear.com/test/website-speed

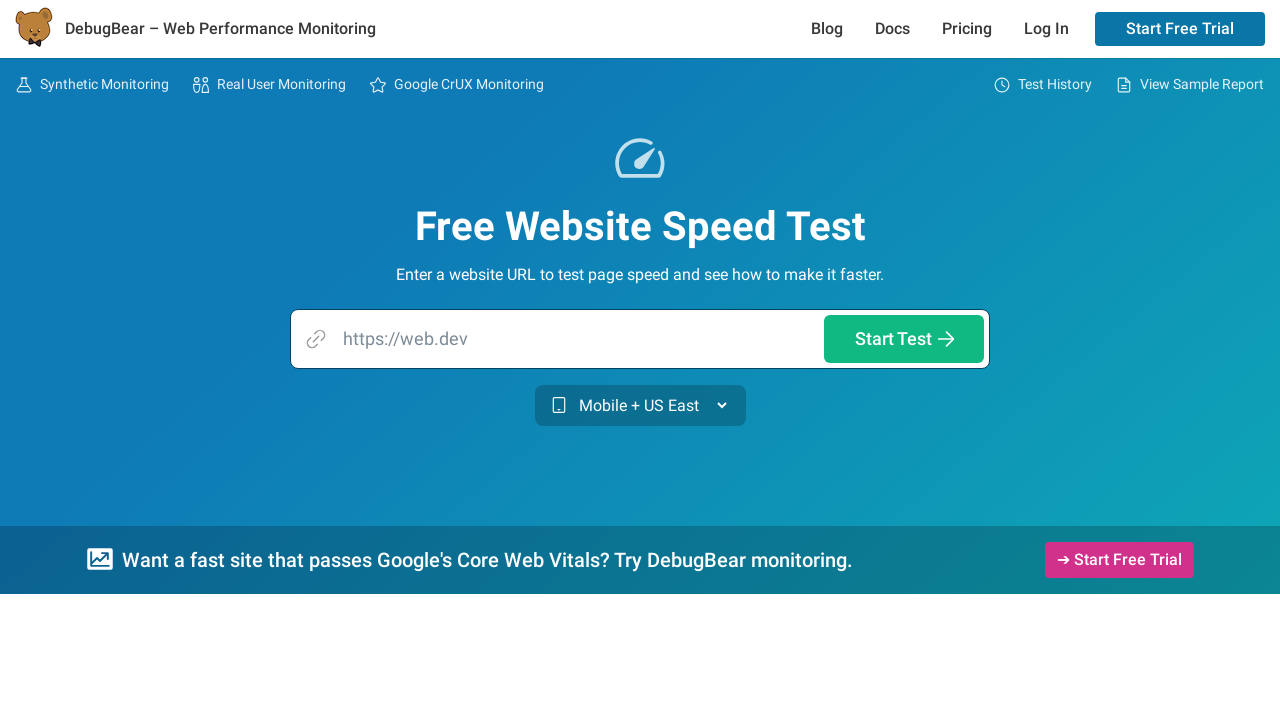

Navigated to DebugBear website speed testing page
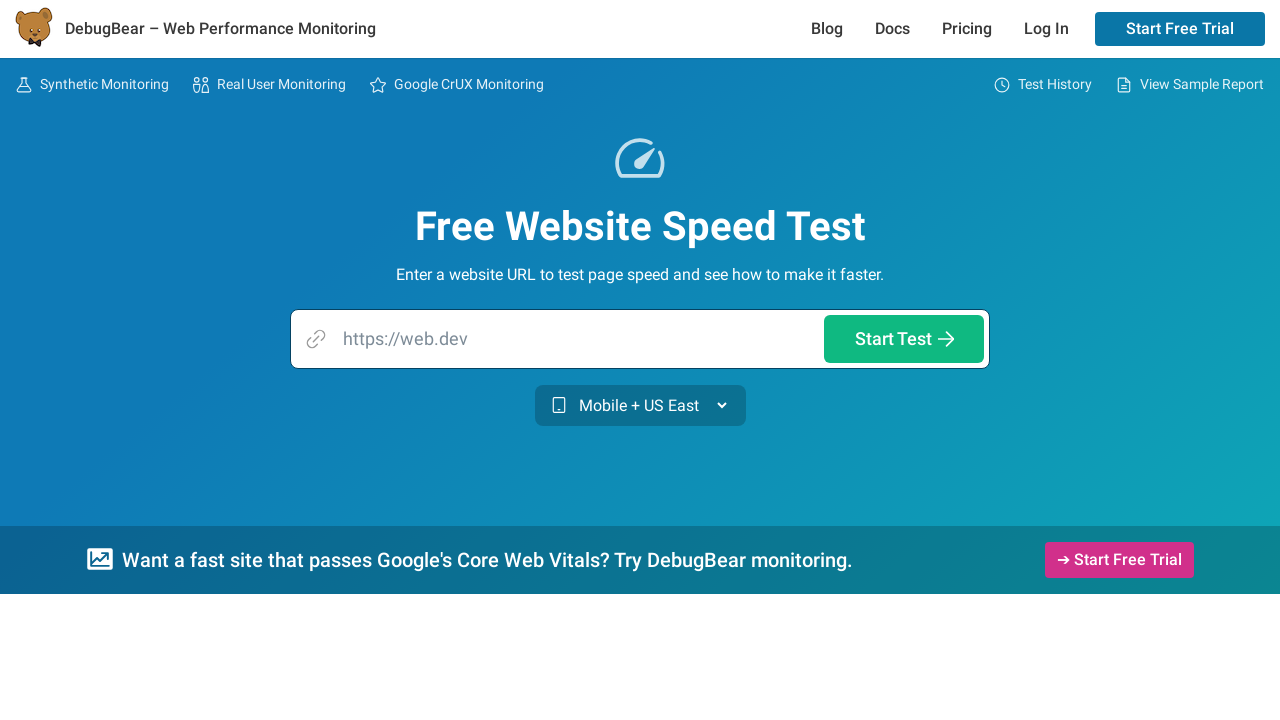

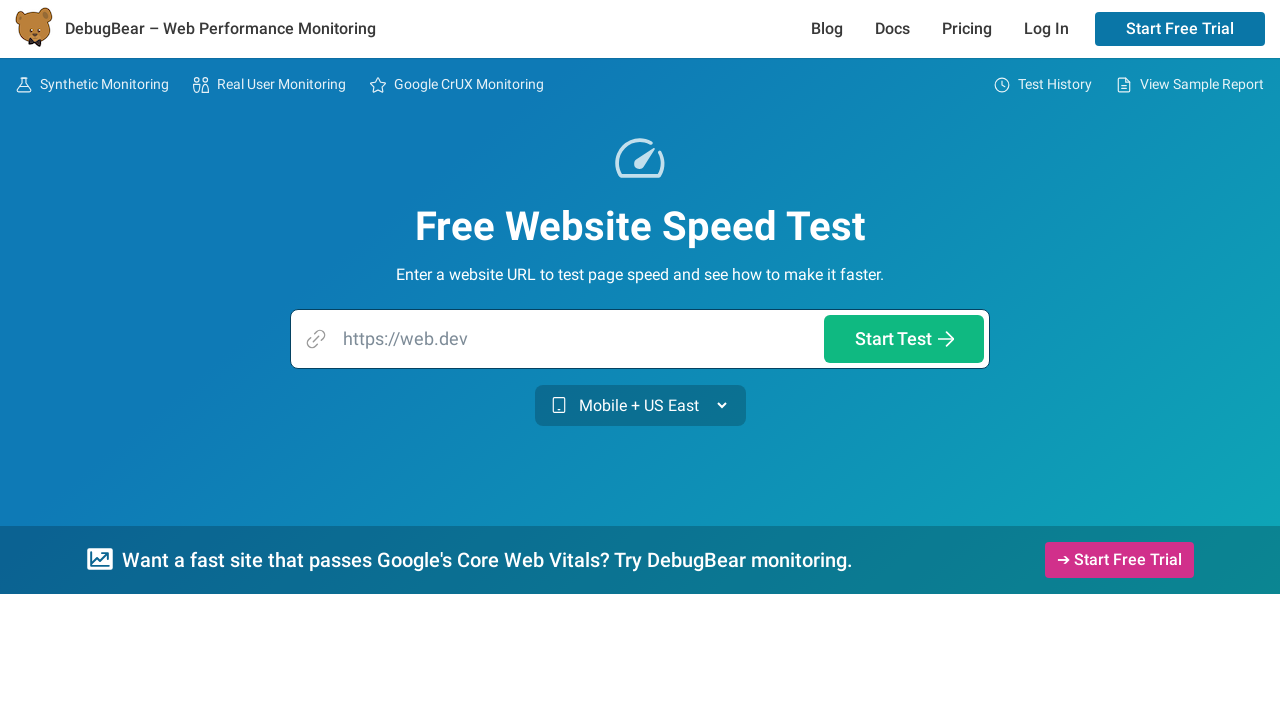